Tests the Python.org search functionality by entering "pycon" as a search query and verifying results are returned

Starting URL: http://www.python.org

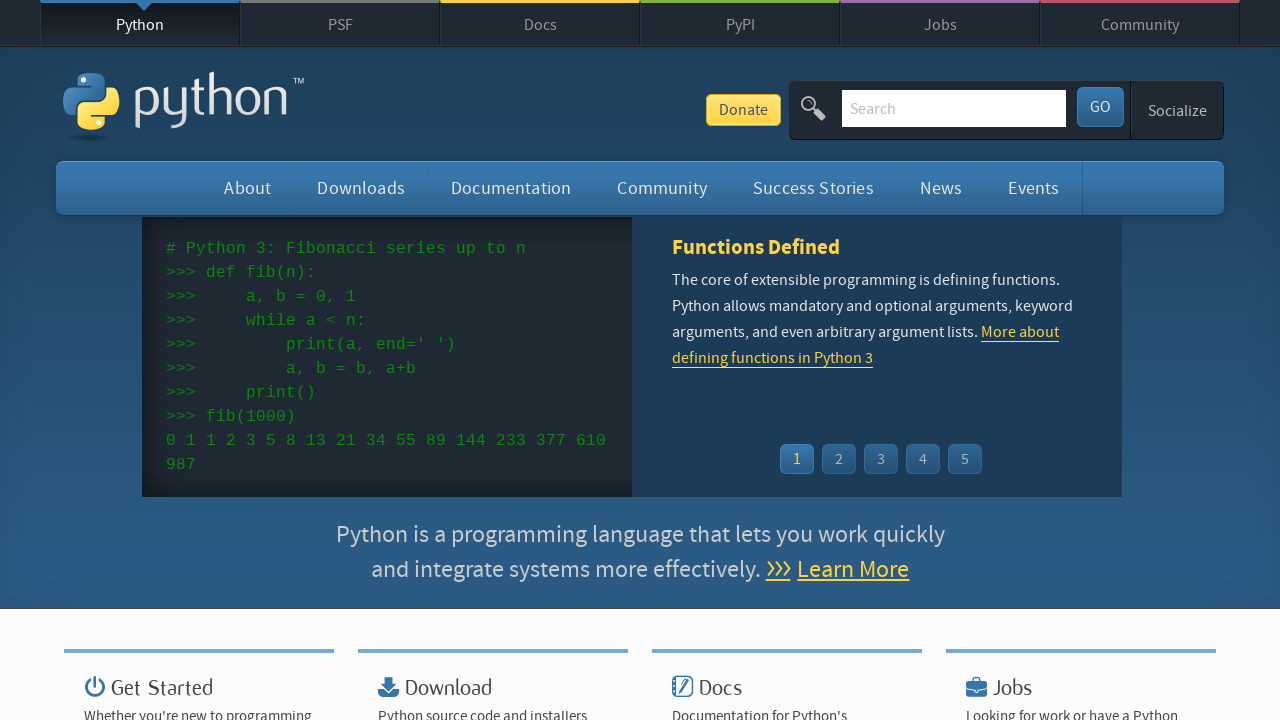

Filled search box with 'pycon' query on input[name='q']
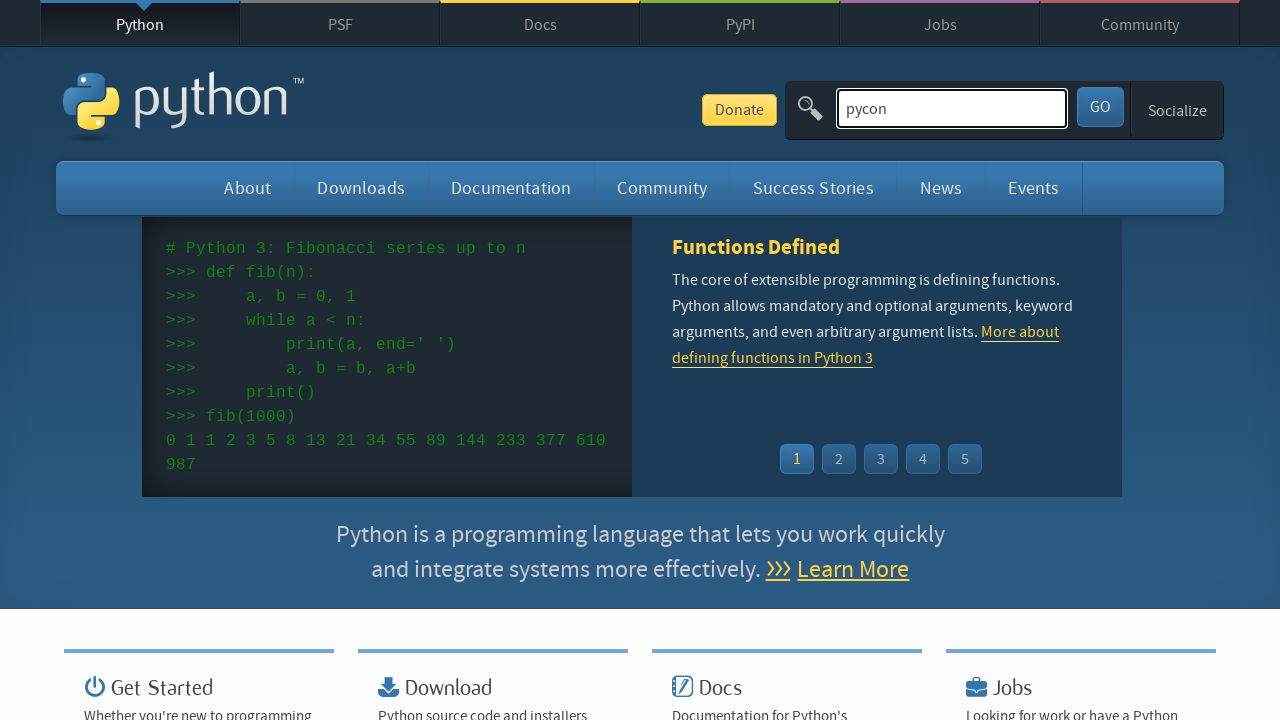

Pressed Enter to submit search query on input[name='q']
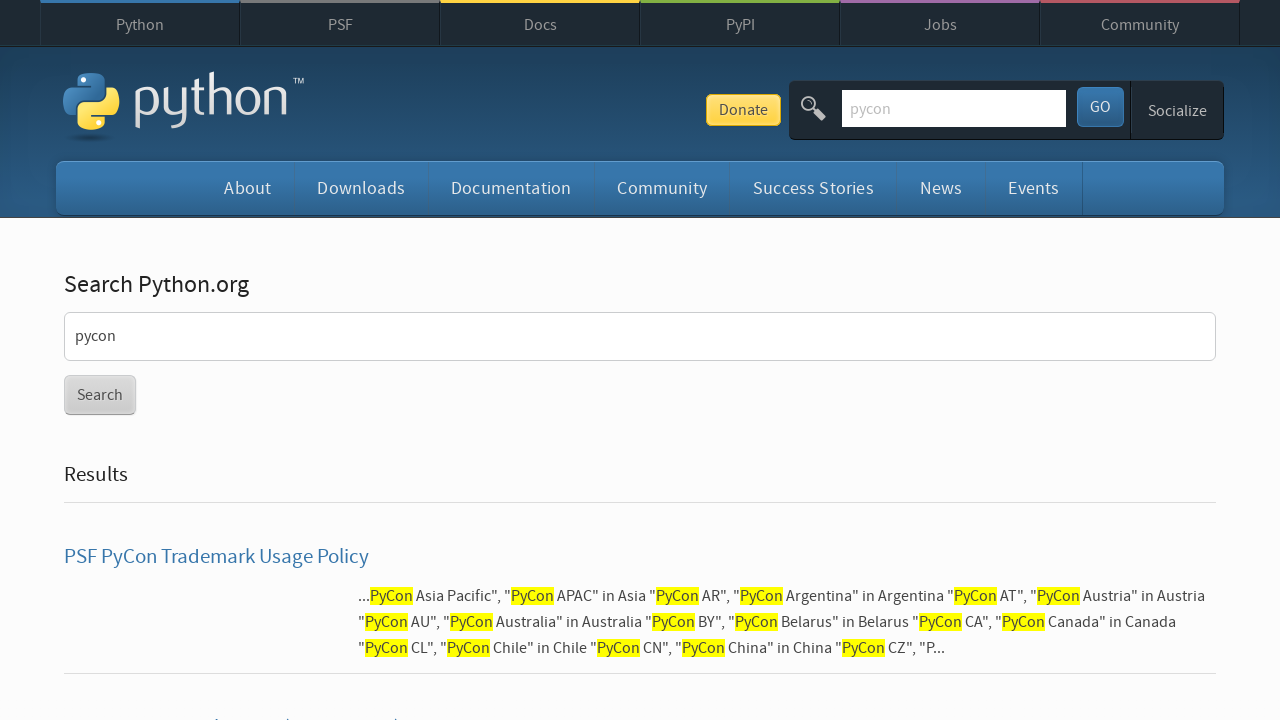

Search results page loaded successfully
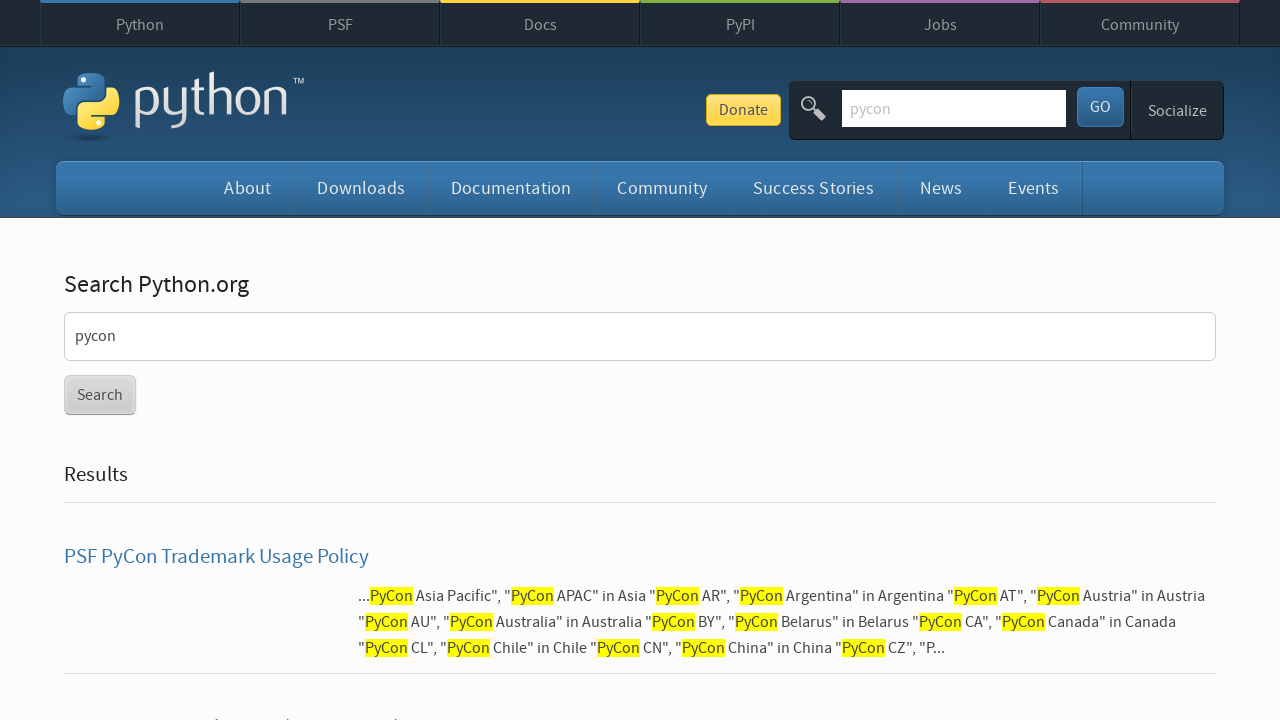

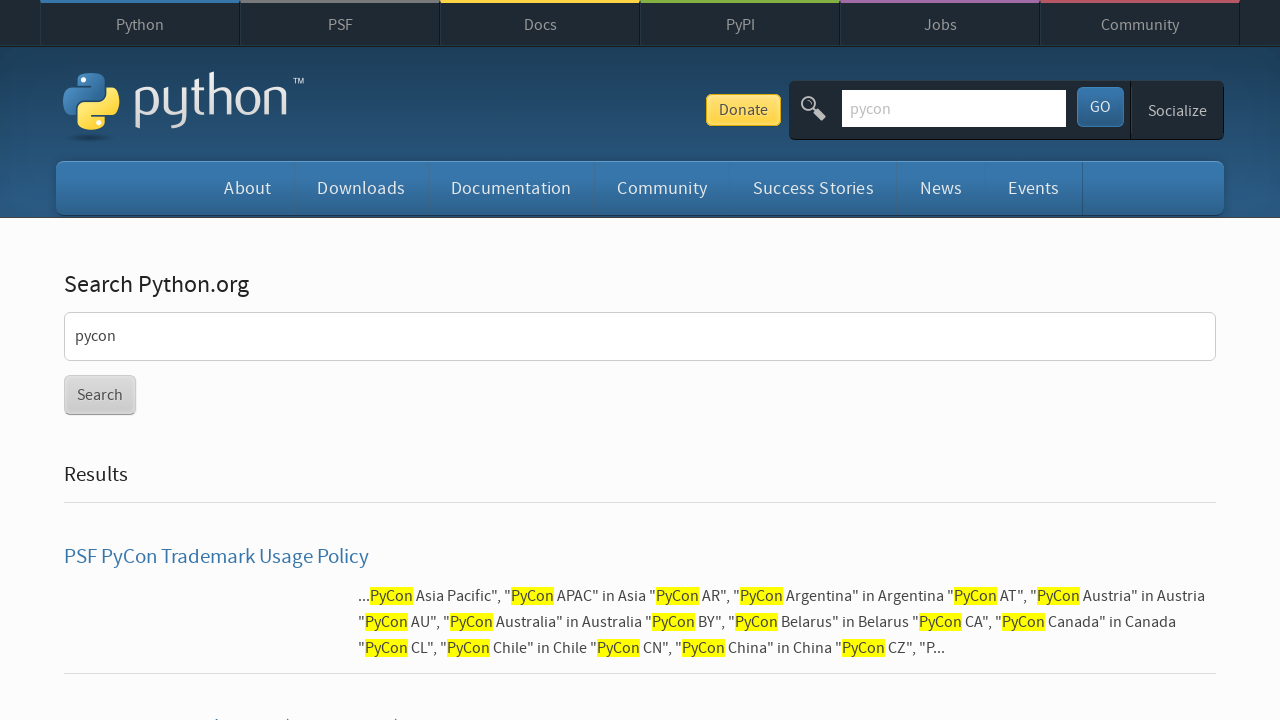